Tests generating 1000 UUIDs by entering 1000 in the count box and clicking generate

Starting URL: https://qatask.netlify.app/

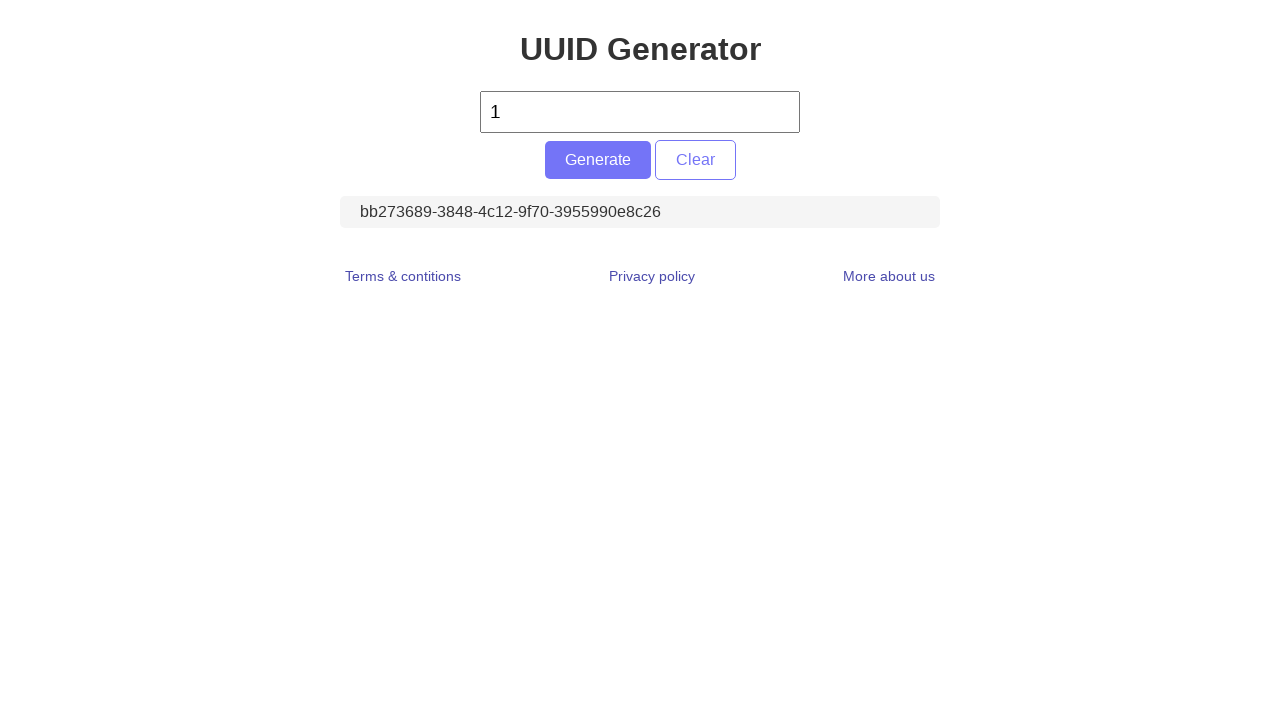

Cleared the count input field on #count
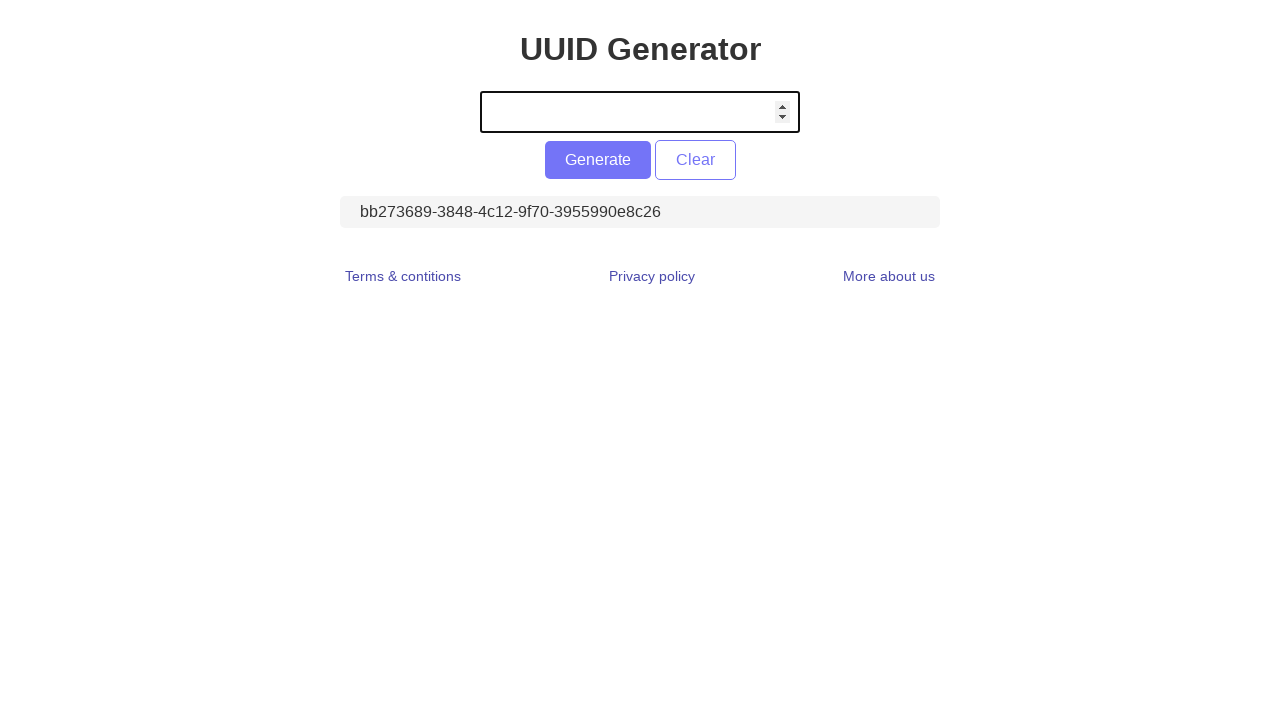

Entered 1000 in the count input field on #count
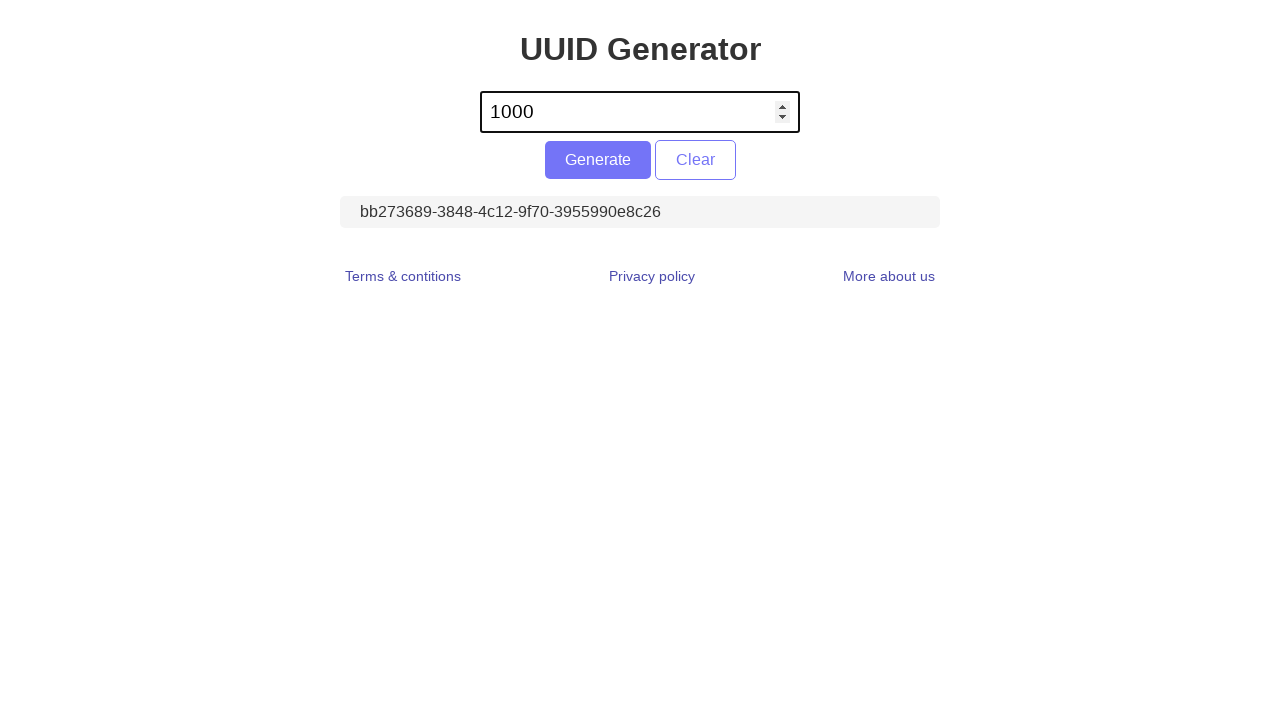

Clicked the generate button to generate 1000 UUIDs at (598, 160) on #generate
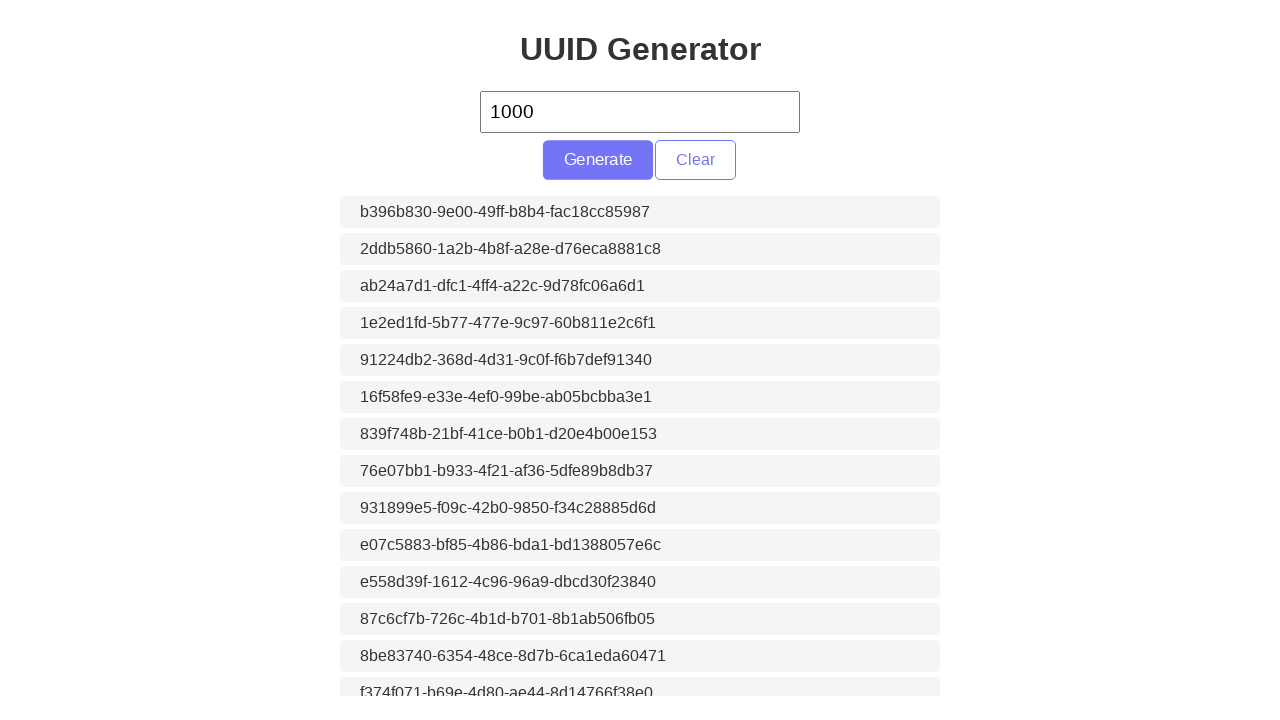

Located the UUIDs display element
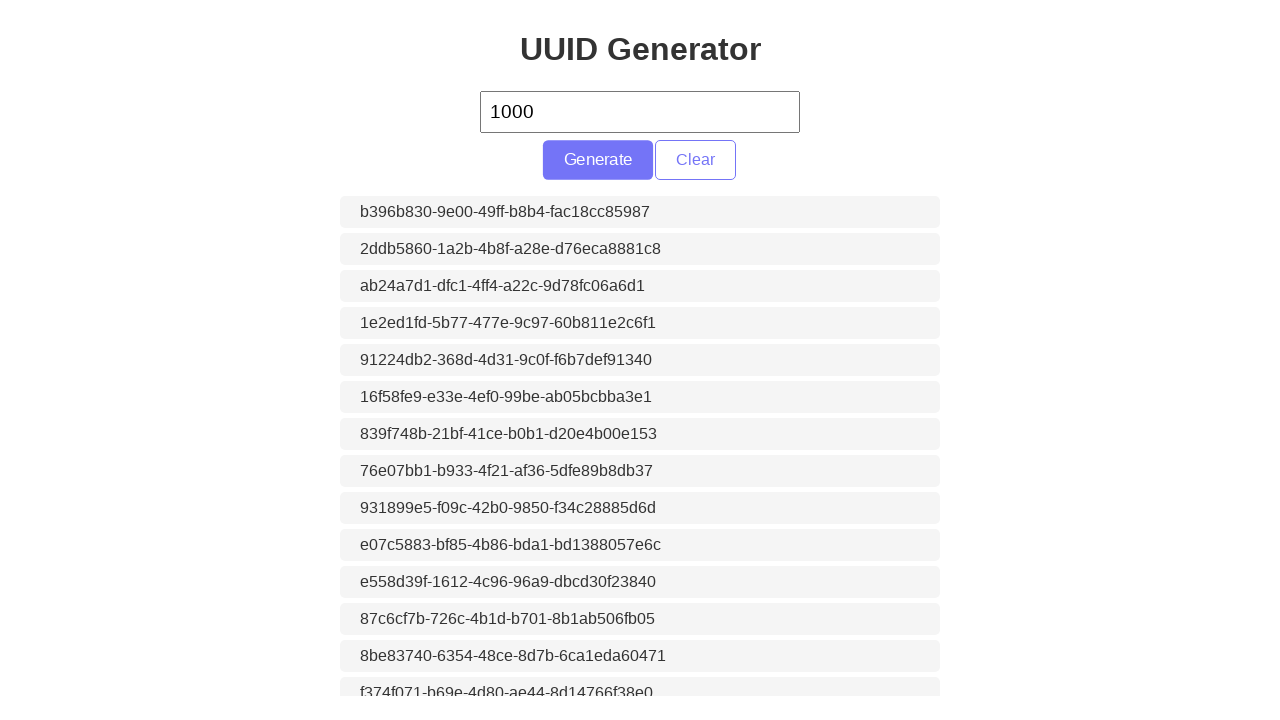

Retrieved text content from the UUIDs element
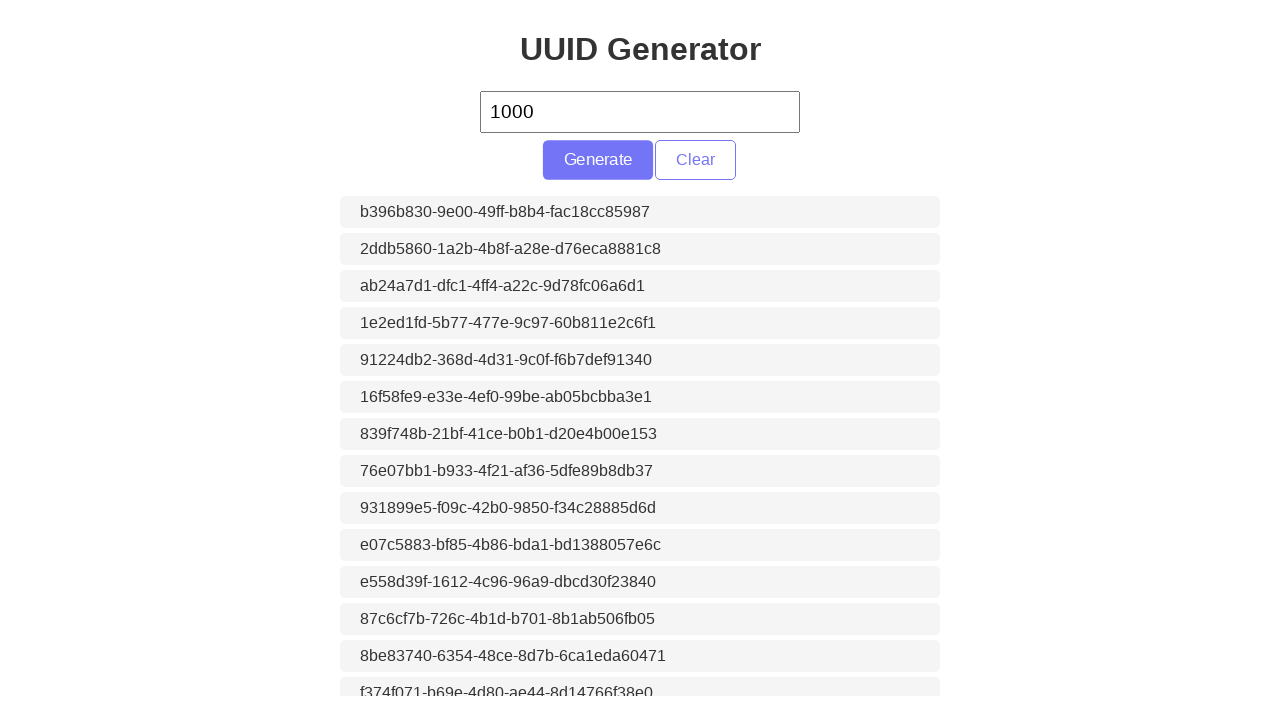

Verified that UUIDs were generated and displayed
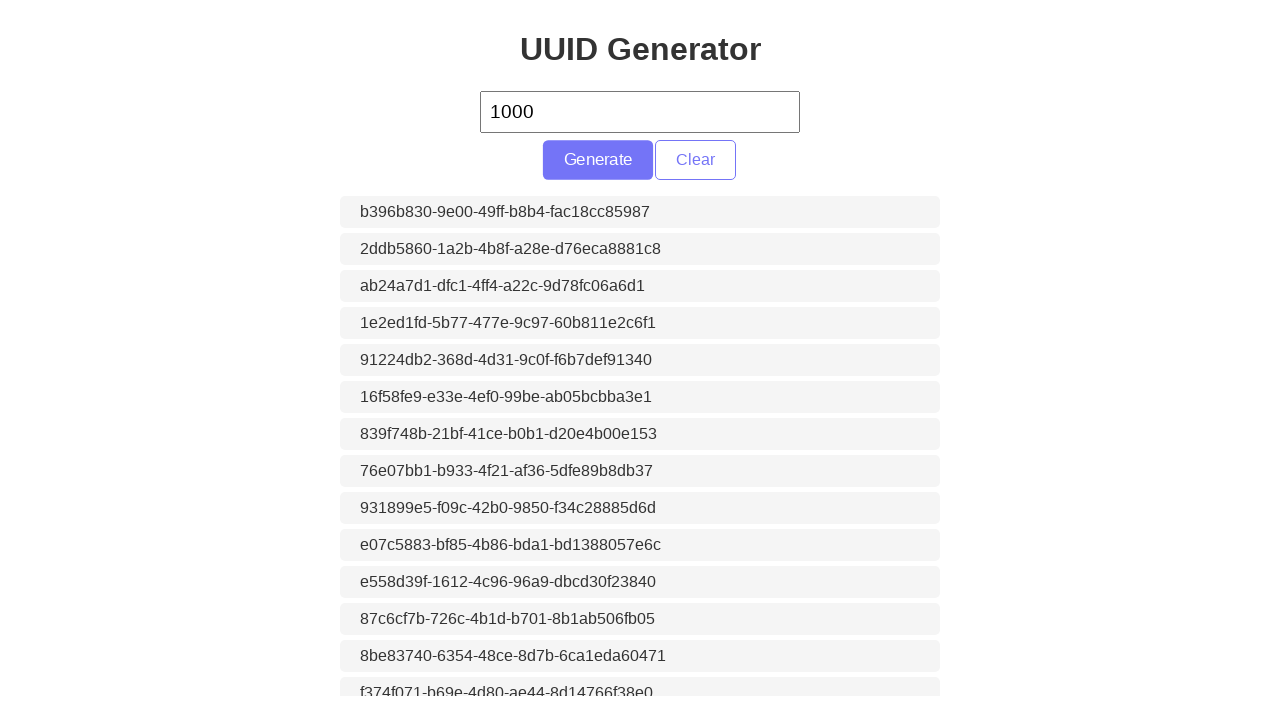

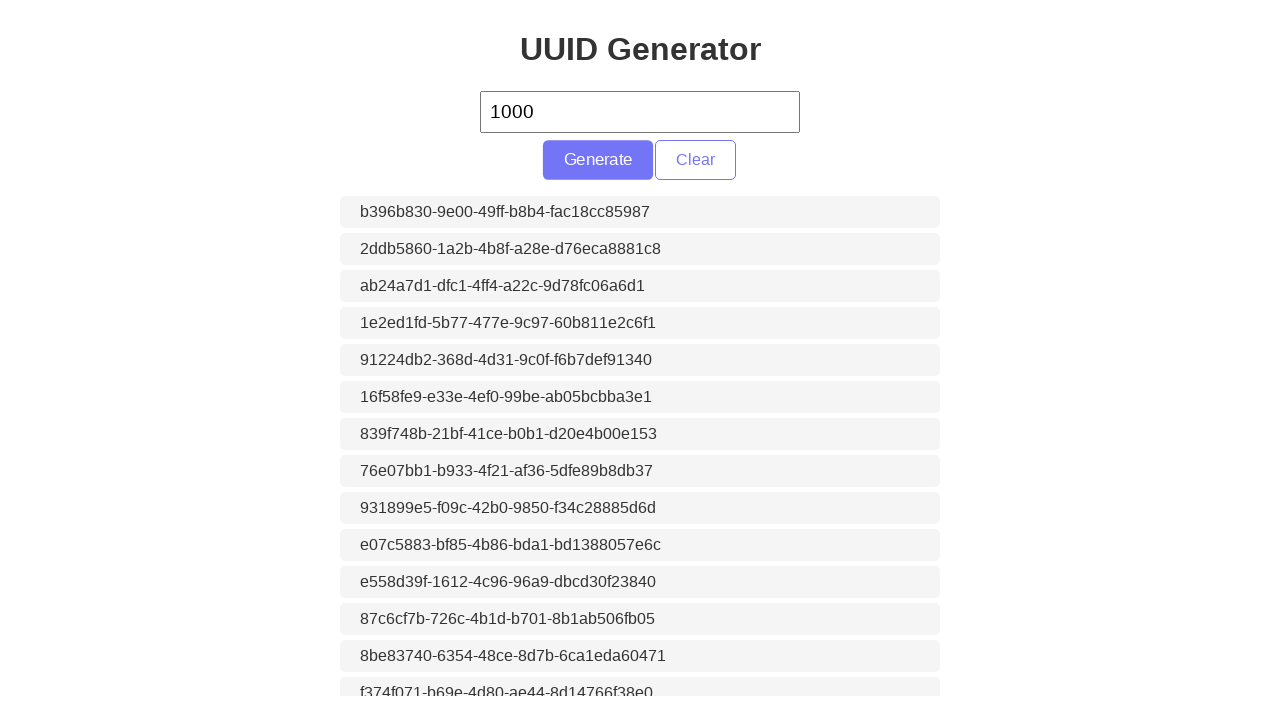